Tests date picker by selecting a specific date (March 24, 1999) using dropdown lists for month and year

Starting URL: https://demoqa.com/date-picker

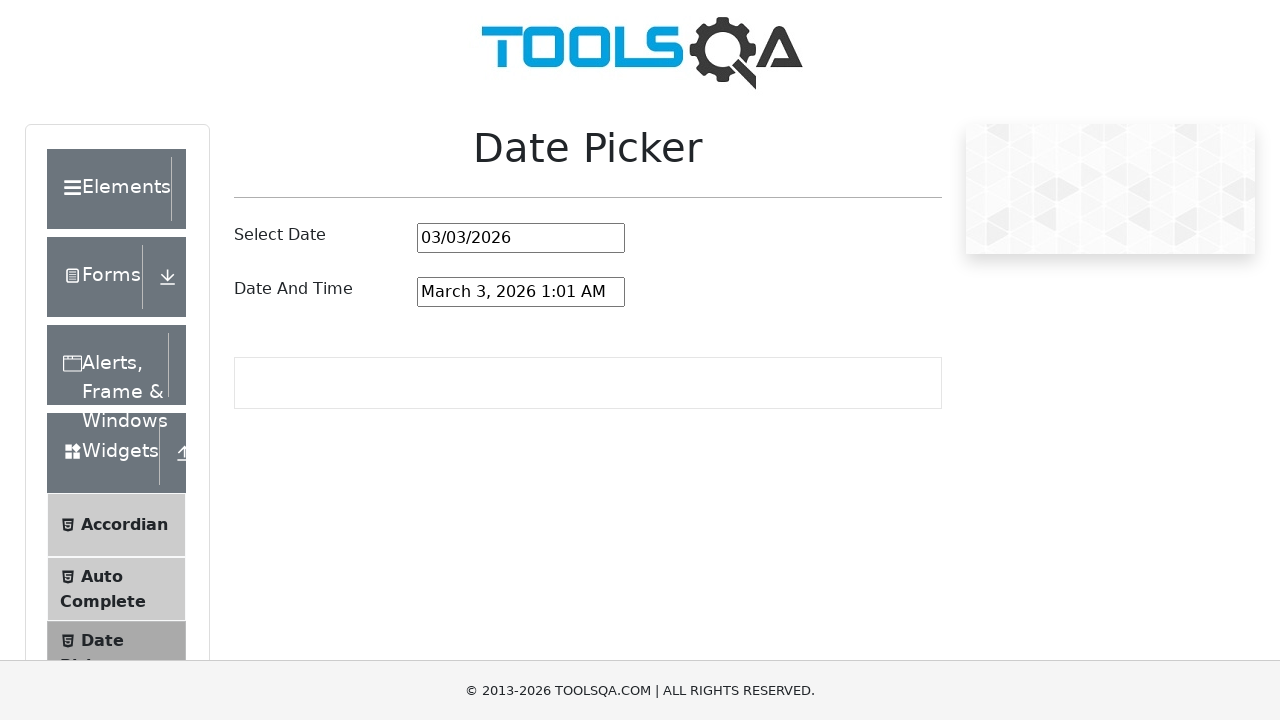

Clicked the date picker input field to open date selector at (521, 238) on #datePickerMonthYearInput
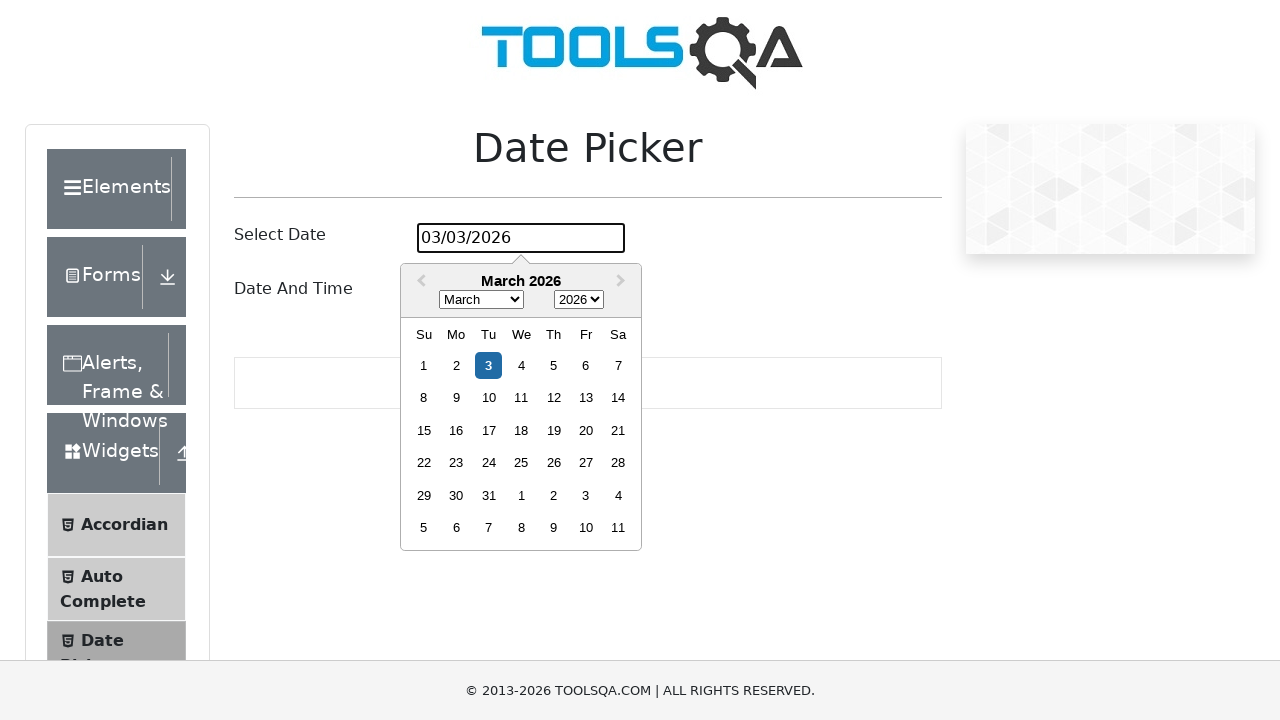

Selected March from the month dropdown on .react-datepicker__month-select
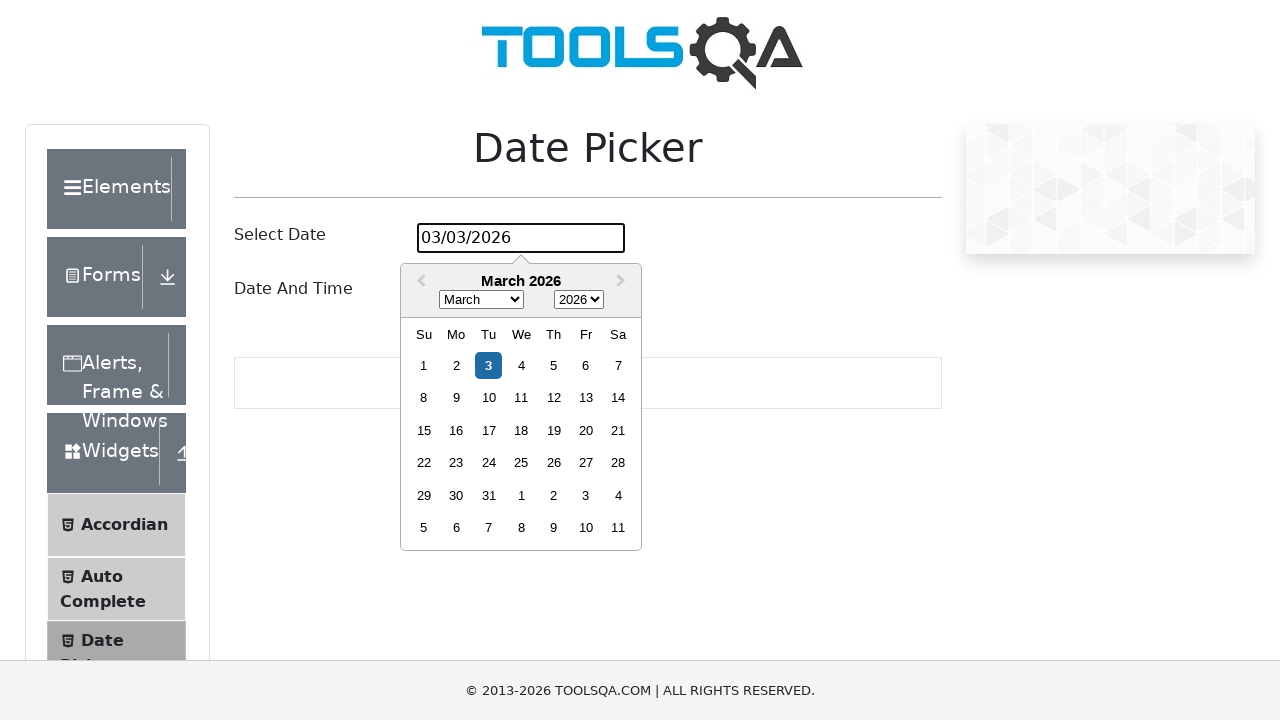

Selected 1999 from the year dropdown on .react-datepicker__year-select
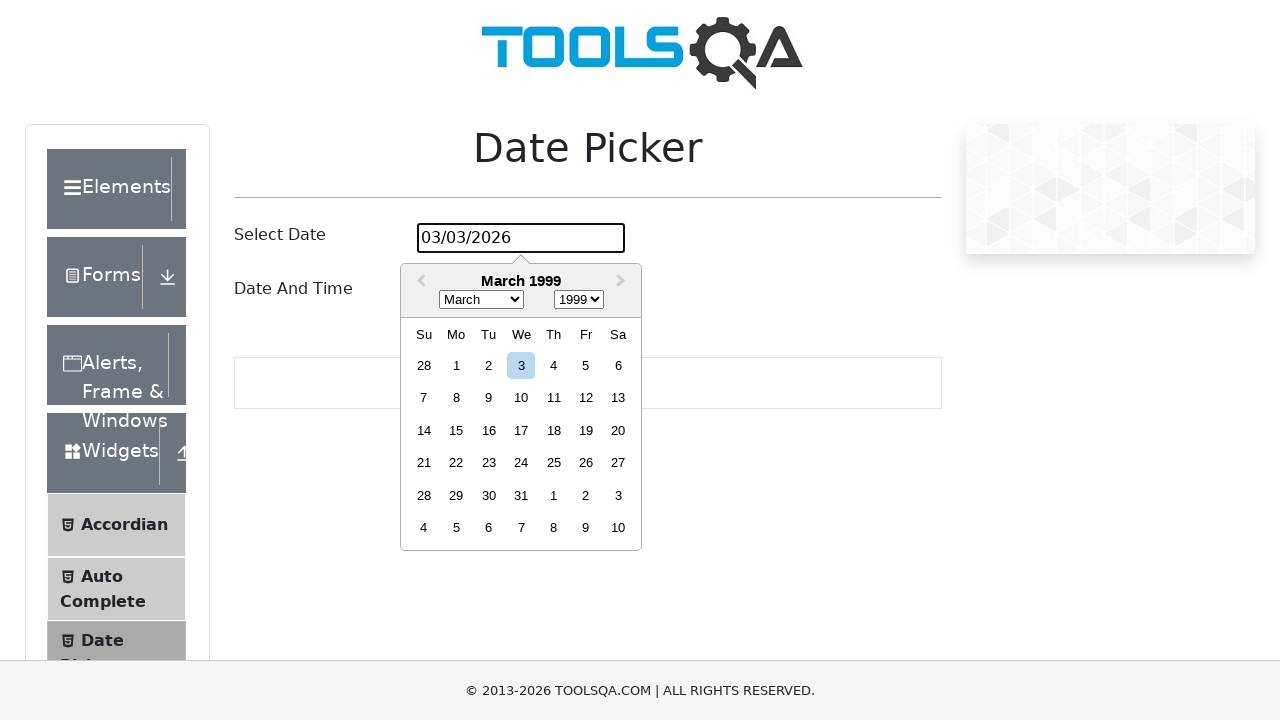

Clicked the 24th day to complete date selection at (521, 463) on .react-datepicker__day--024
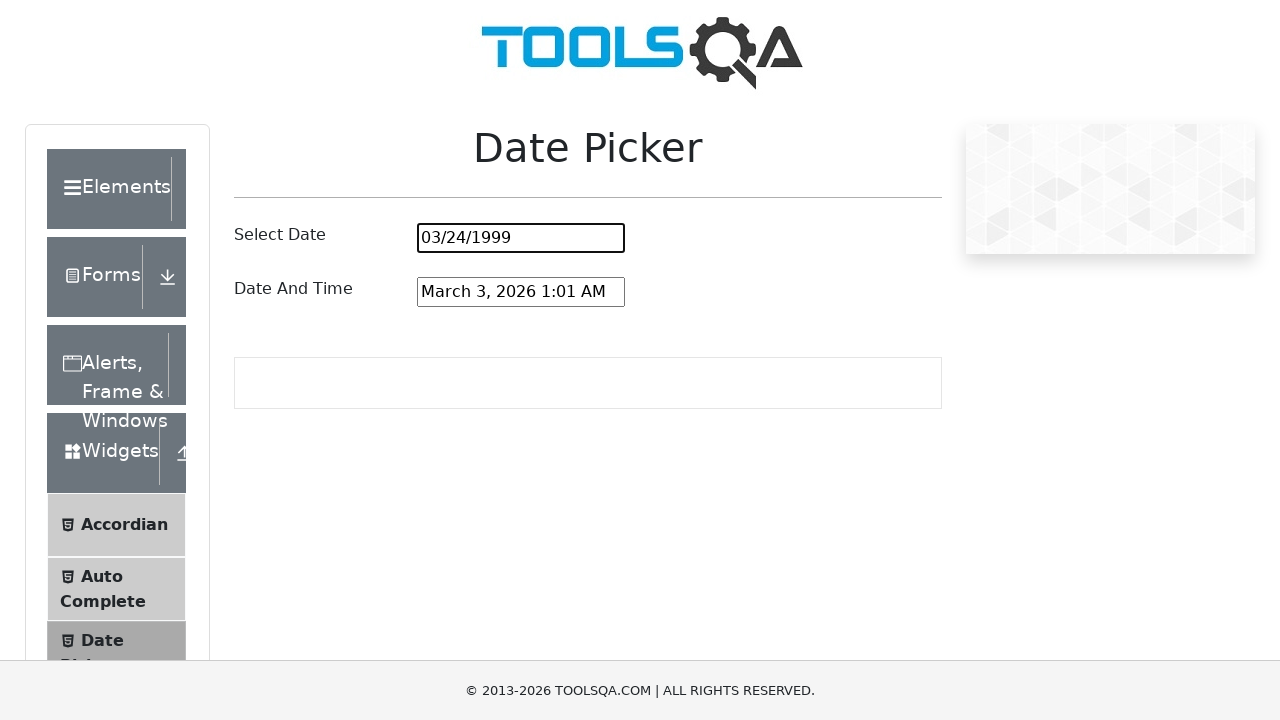

Retrieved the input value from the date picker field
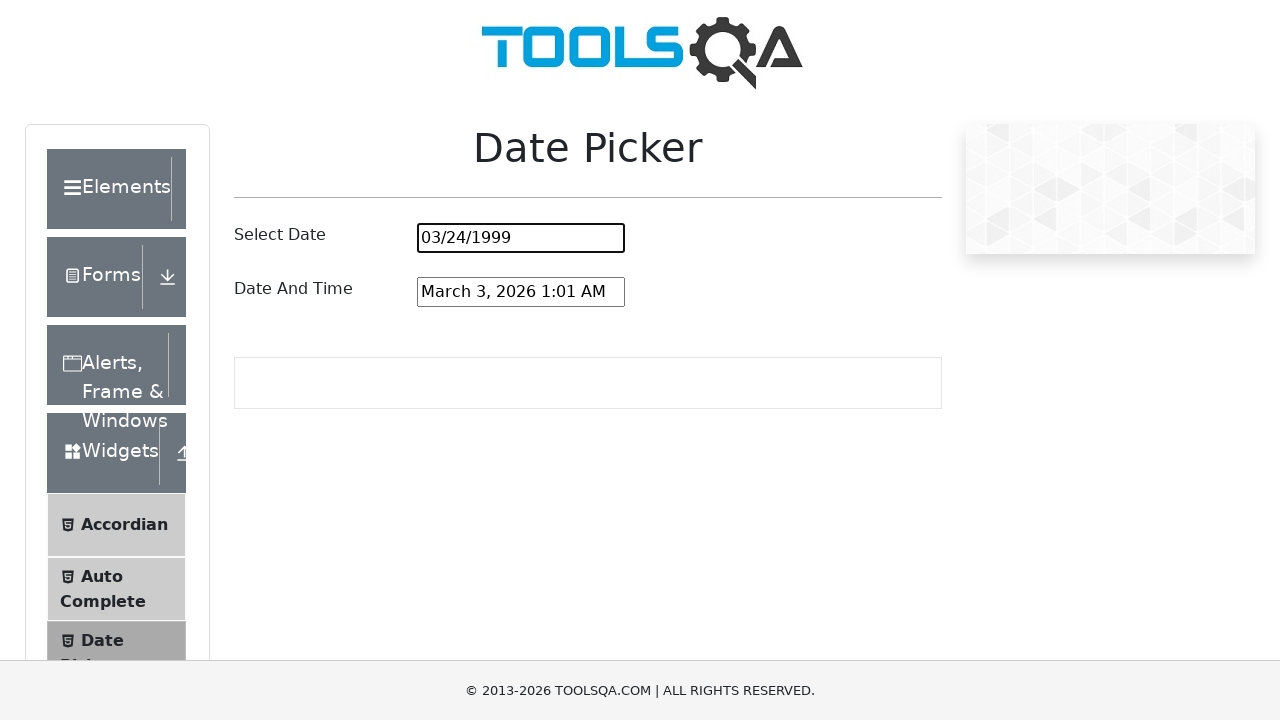

Verified that the selected date matches the expected value '03/24/1999'
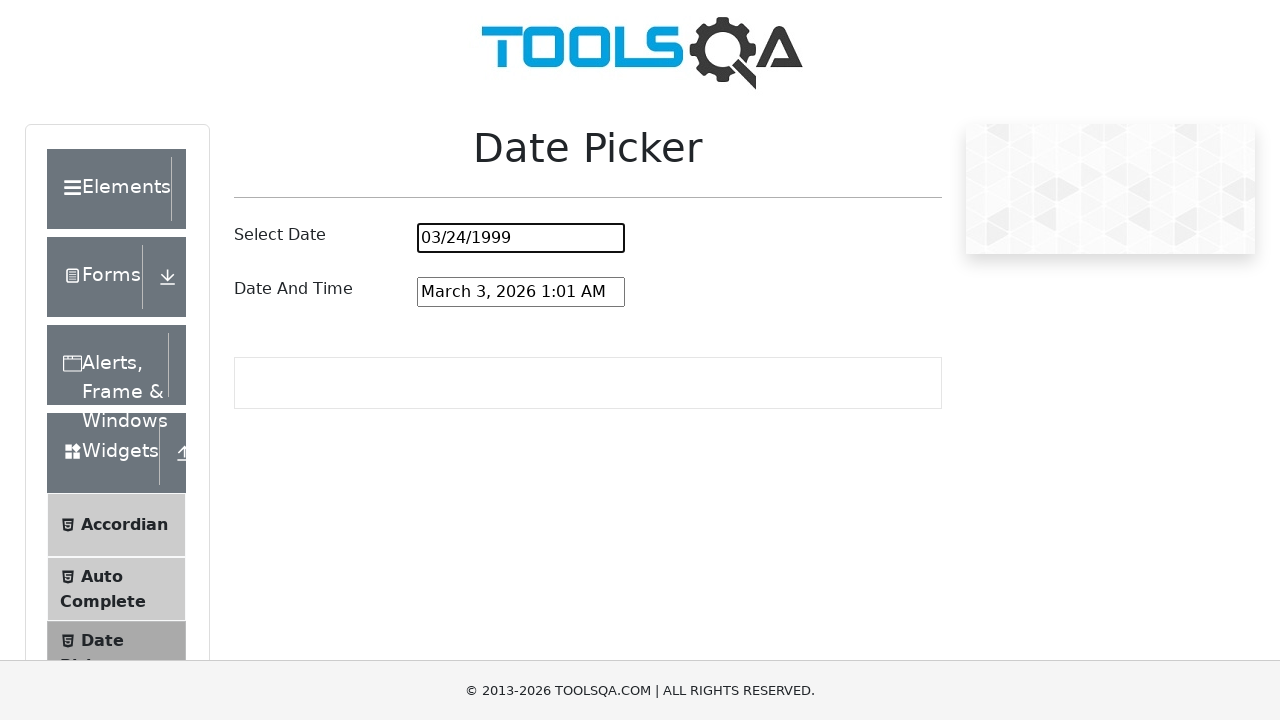

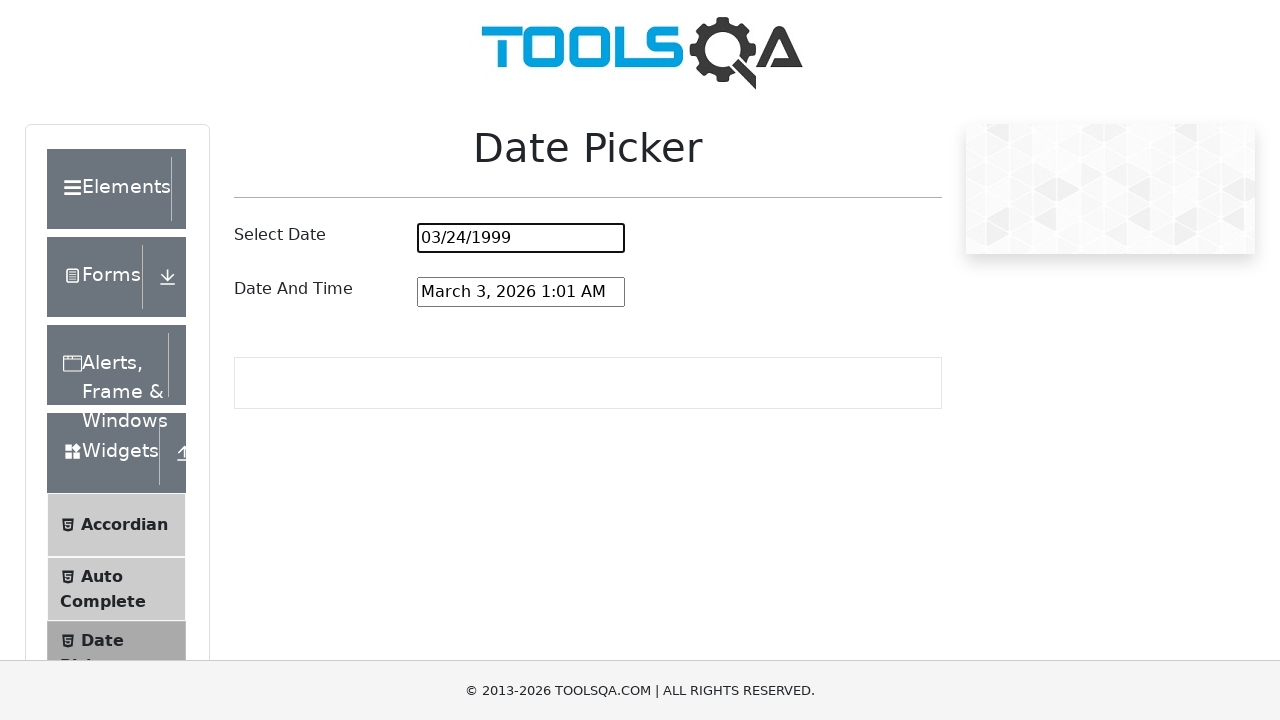